Tests form input functionality by finding input elements by class name and filling in the first input field with a test value

Starting URL: https://formy-project.herokuapp.com/form

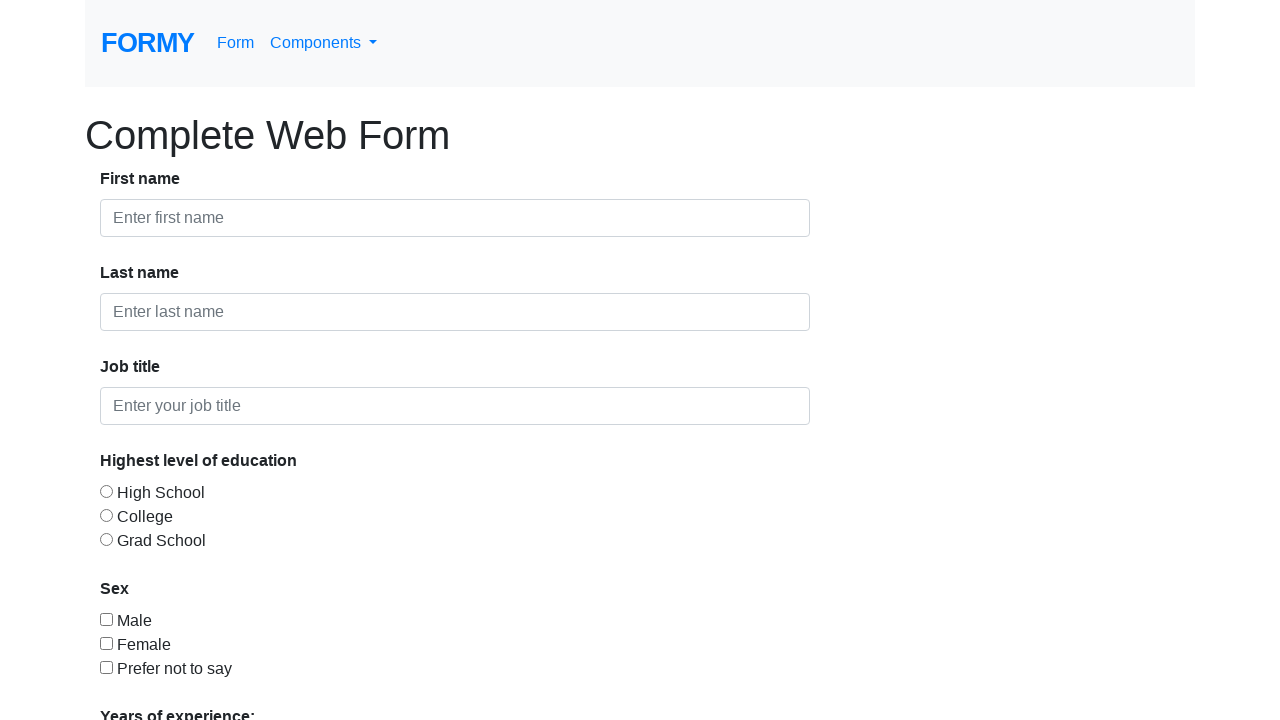

Located all form-control input elements
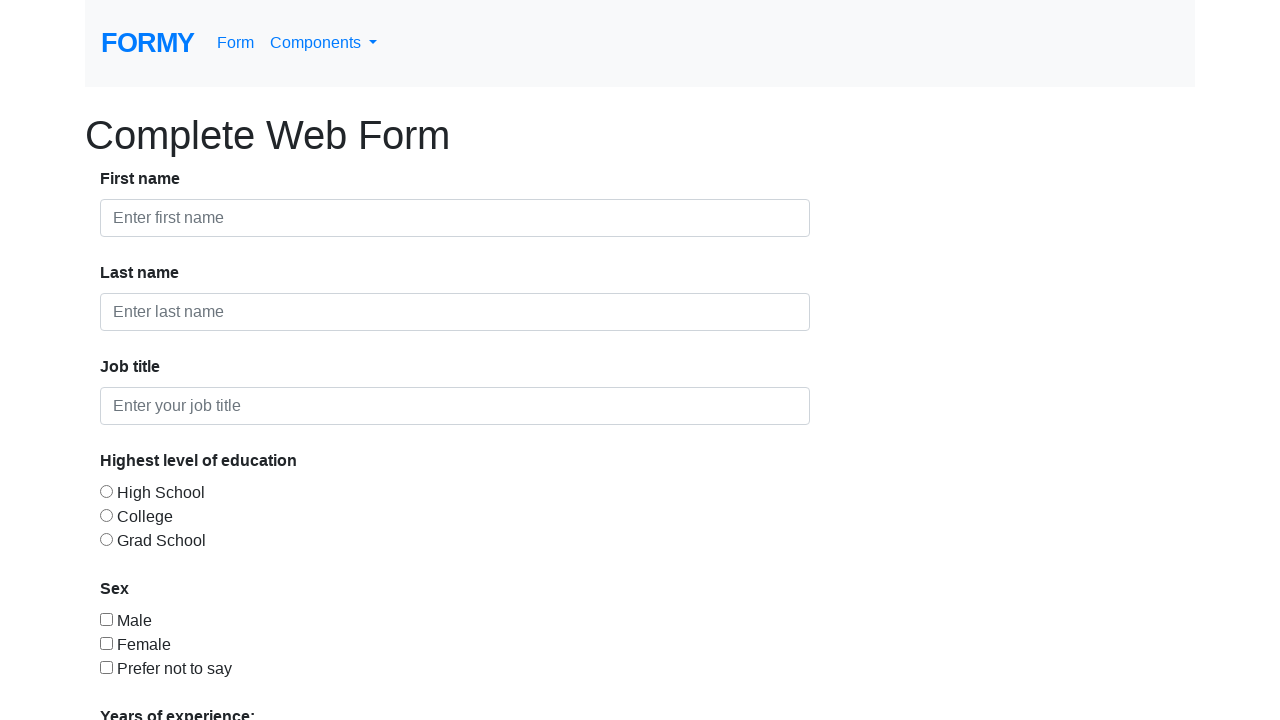

Filled first form input field with 'TEST ALADIN' on .form-control >> nth=0
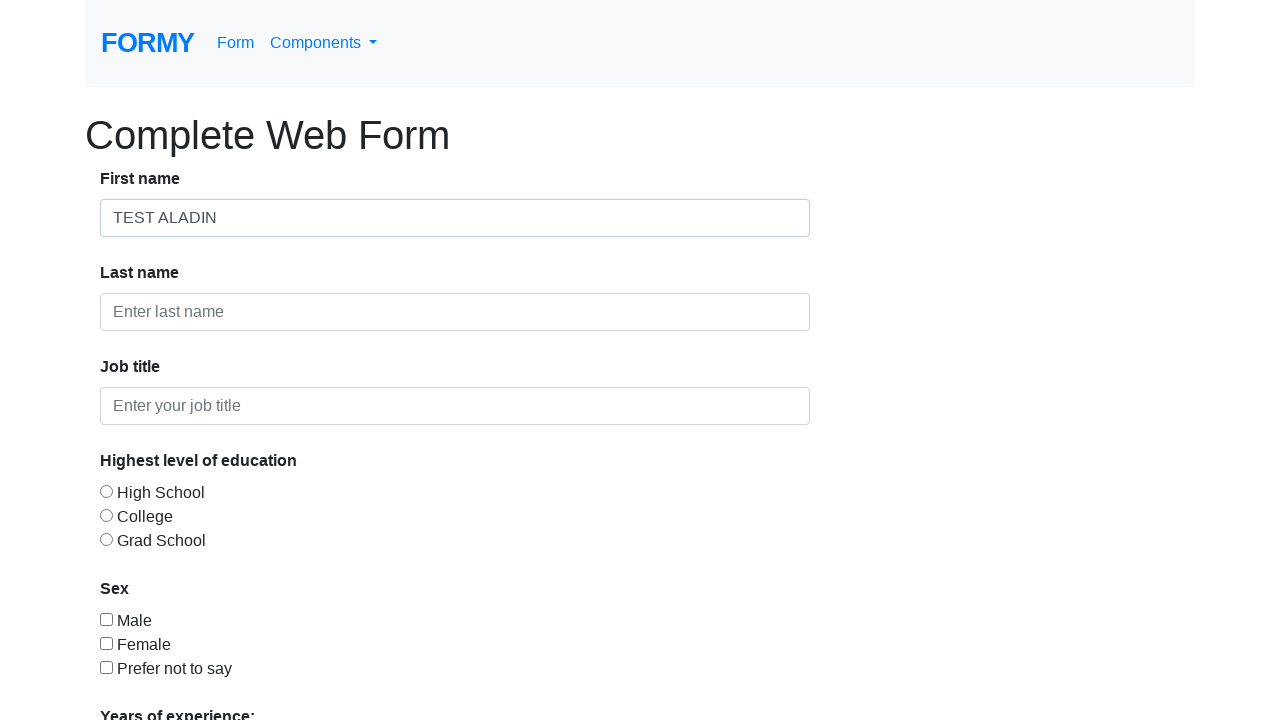

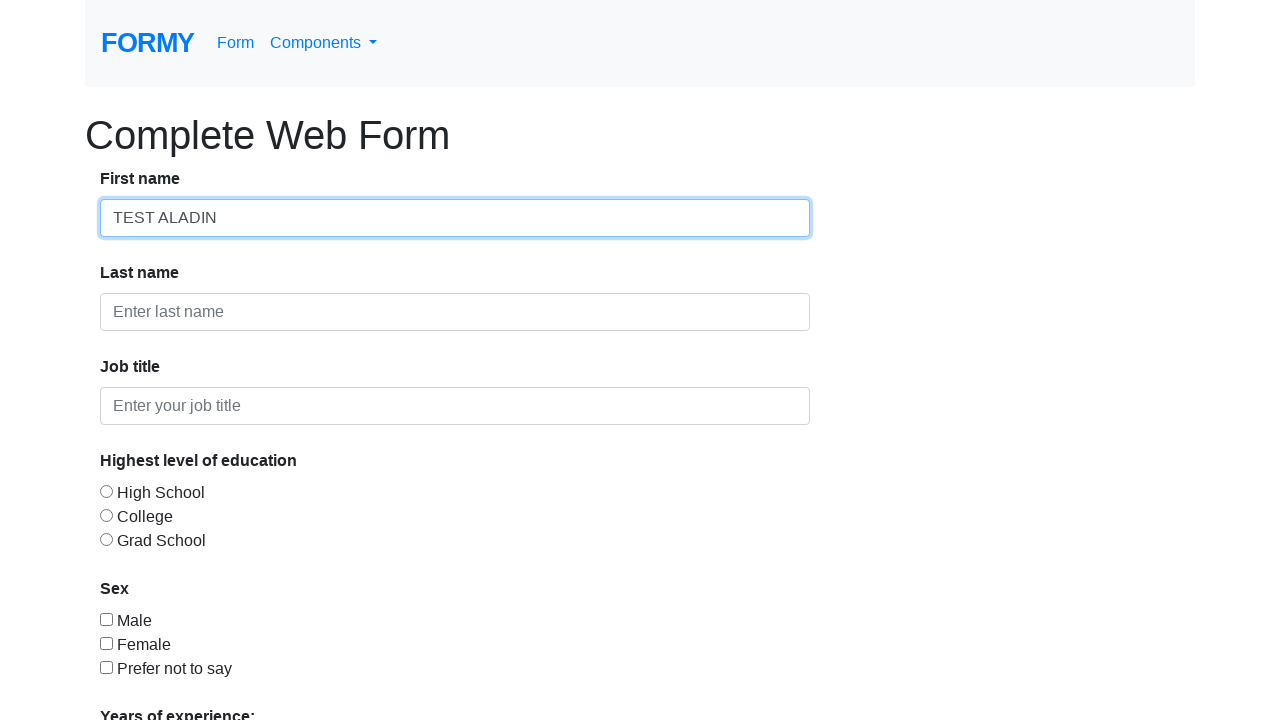